Tests basic browser navigation and window management by navigating between pages, maximizing/minimizing the window, refreshing the page, and navigating back to the previous page.

Starting URL: https://rahulshettyacademy.com/

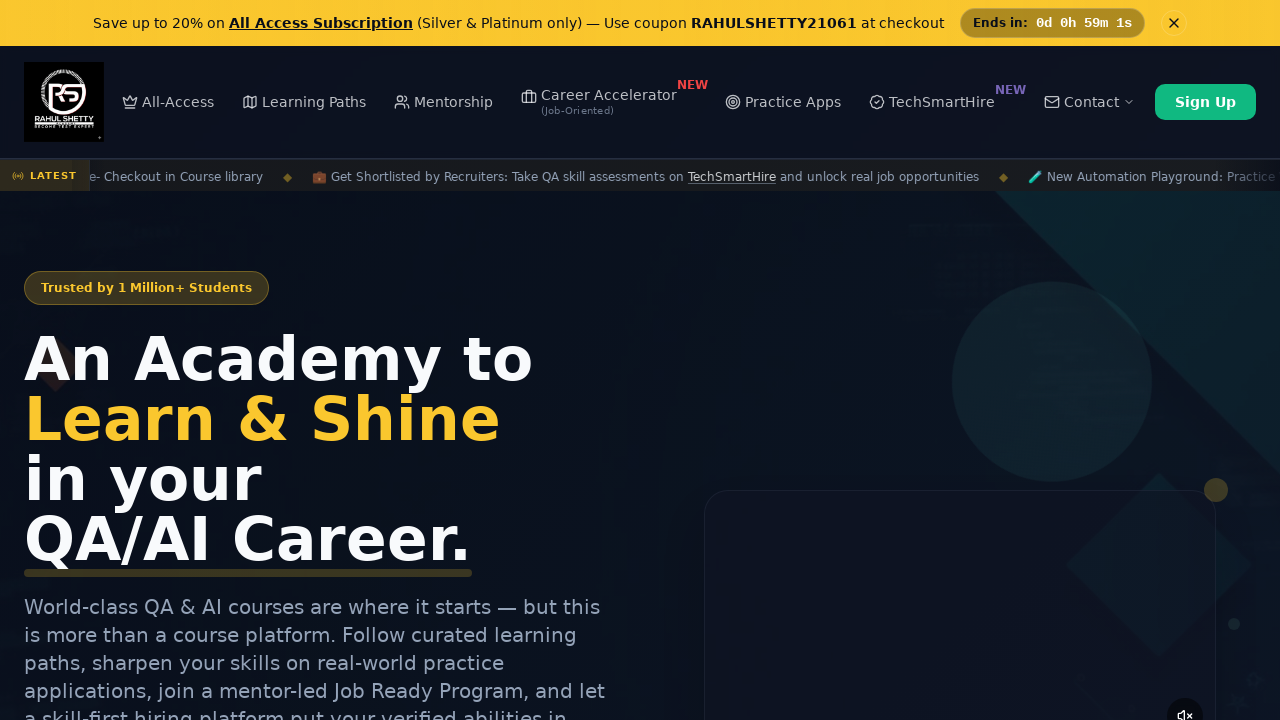

Navigated to AutomationPractice page
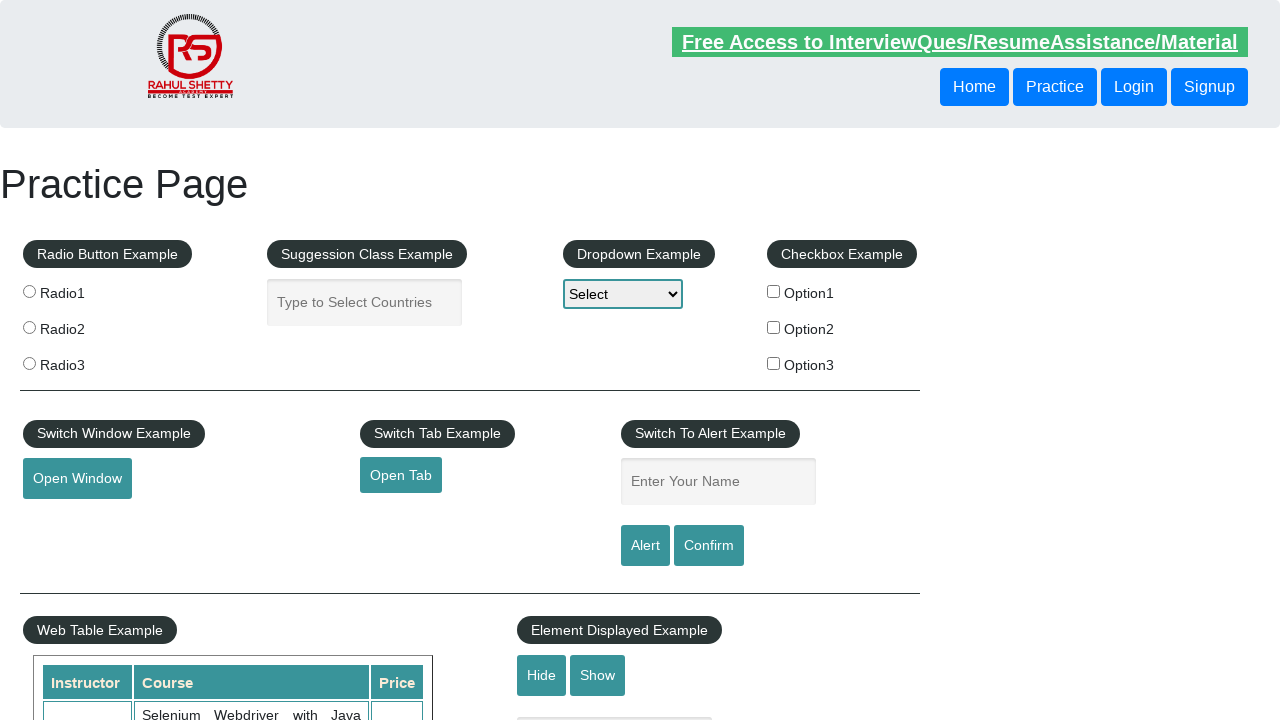

Retrieved page title: Practice Page
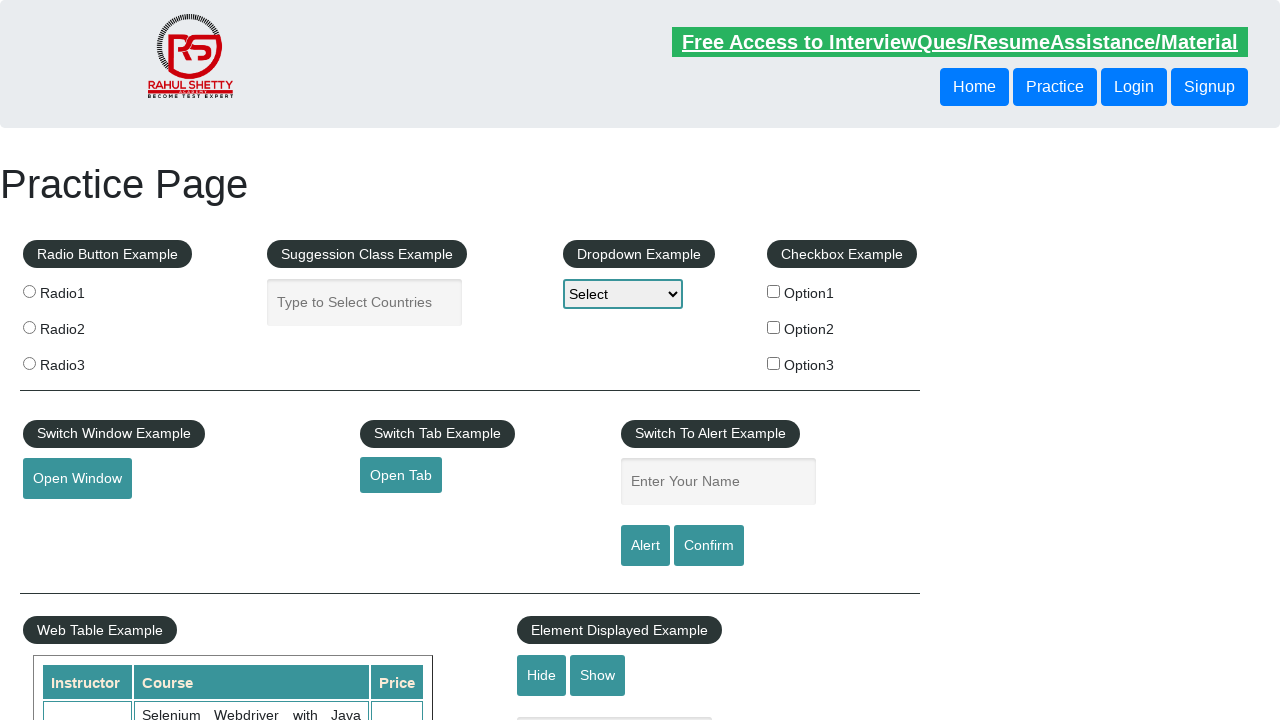

Refreshed the current page
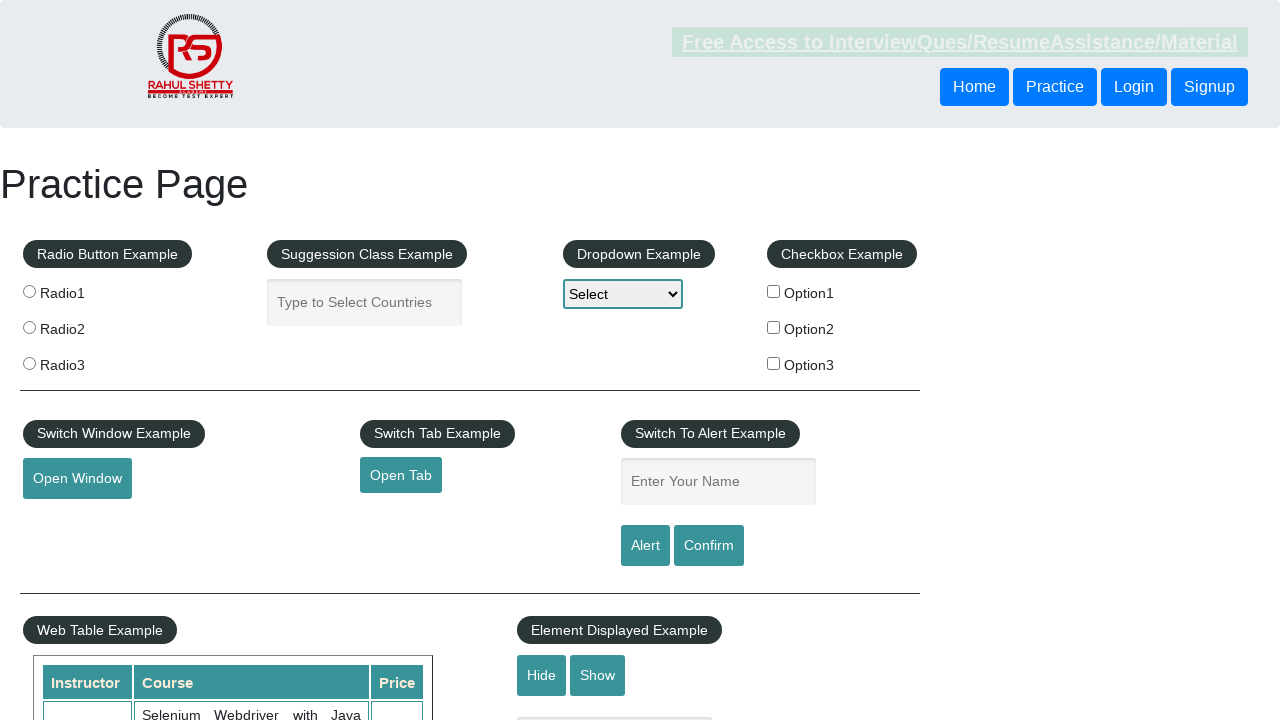

Navigated back to the previous page
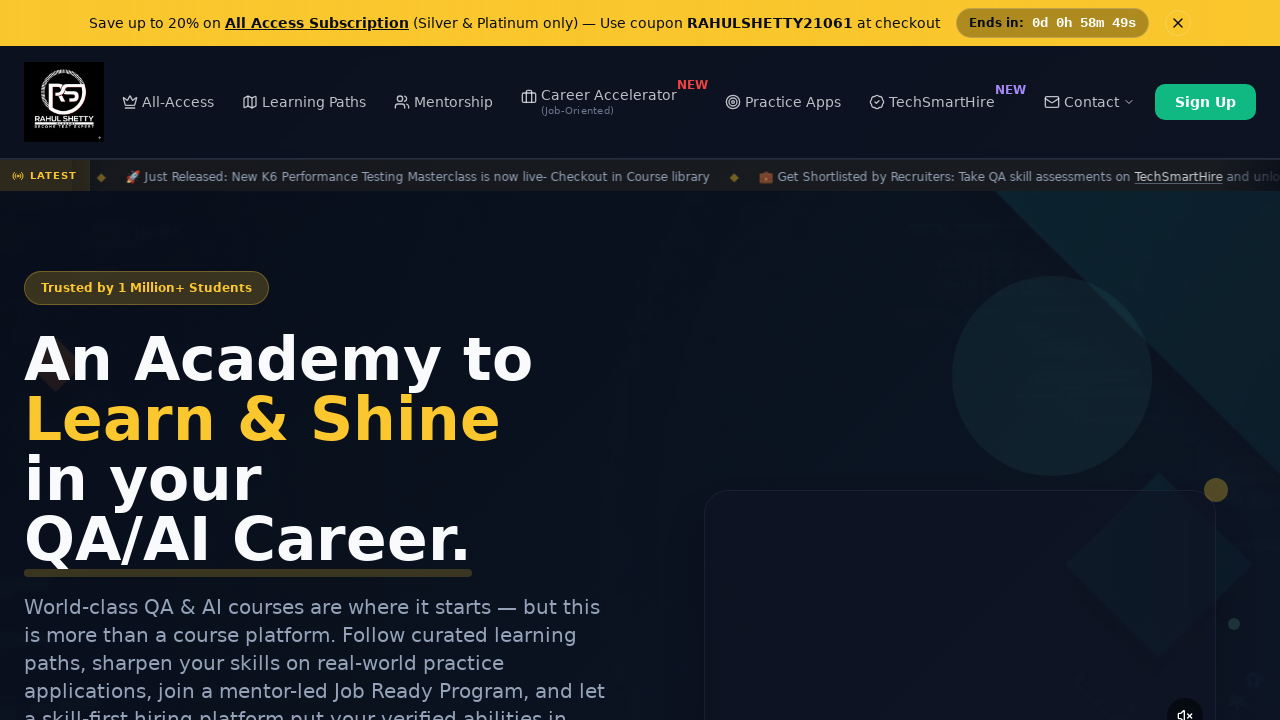

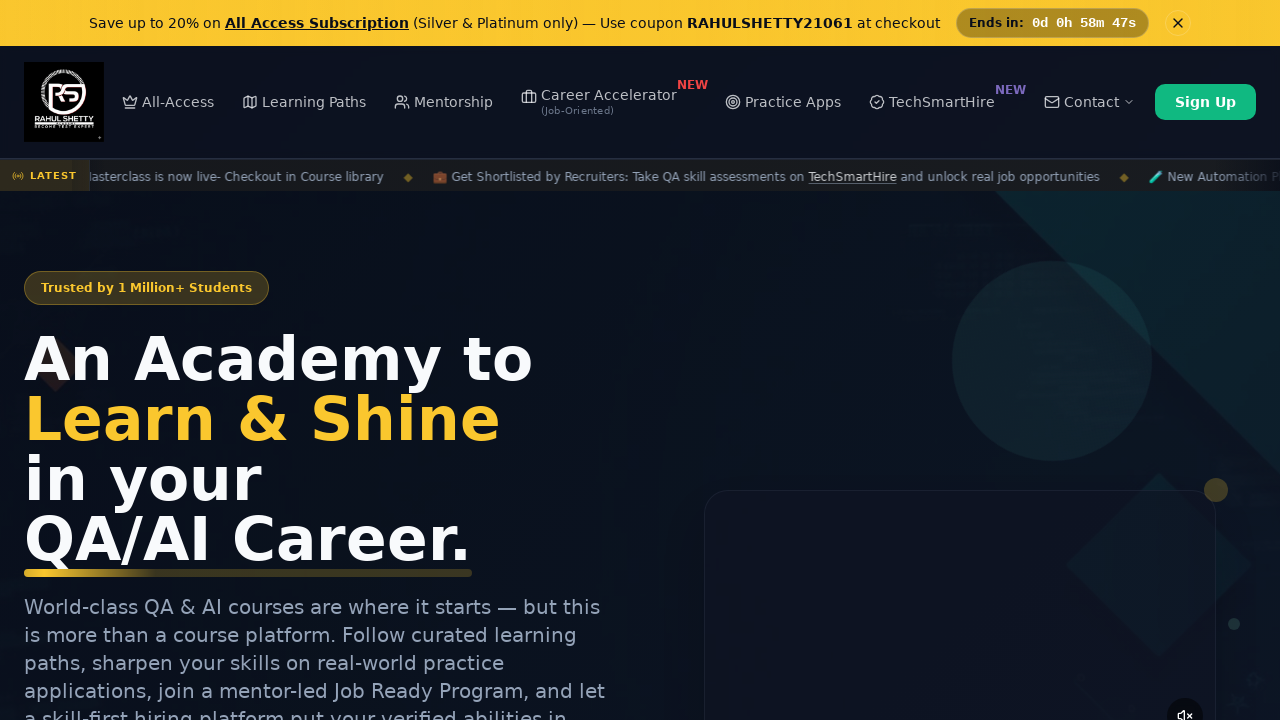